Tests page scrolling functionality by scrolling to the bottom of a registration page using keyboard shortcuts

Starting URL: https://demo.automationtesting.in/Register.html

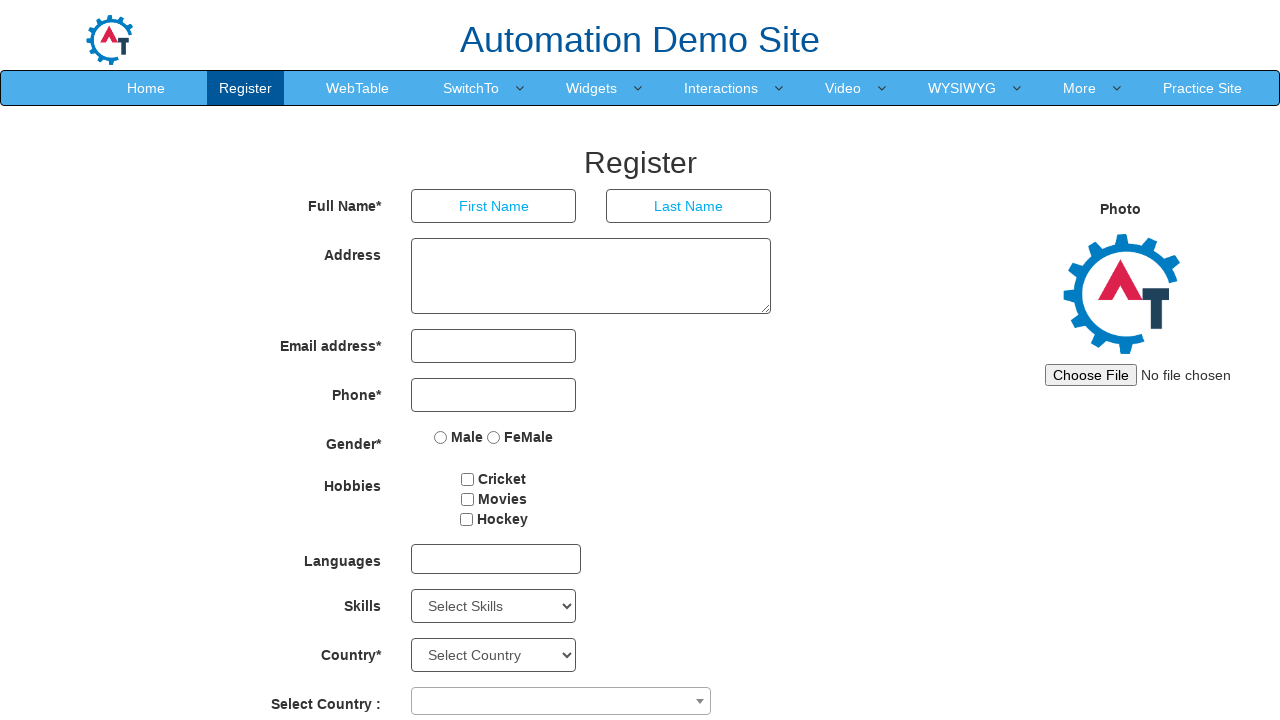

Navigated to registration page
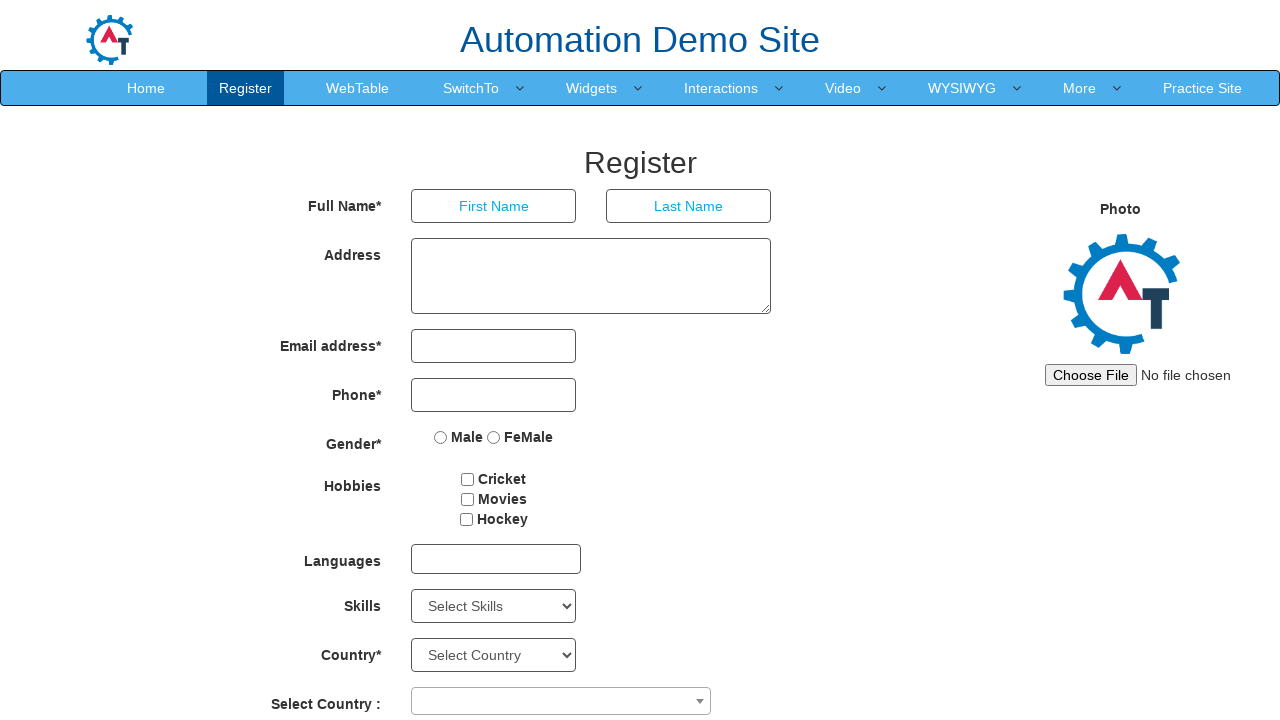

Scrolled to bottom of registration page using Ctrl+End keyboard shortcut
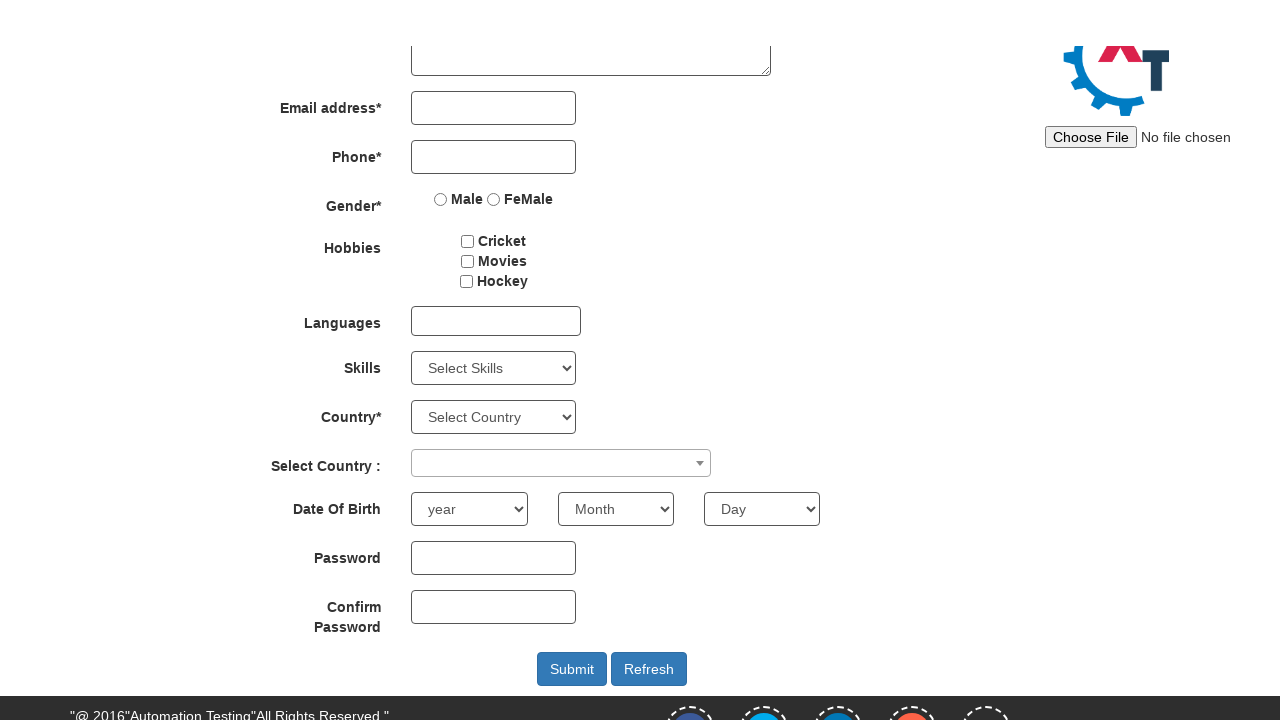

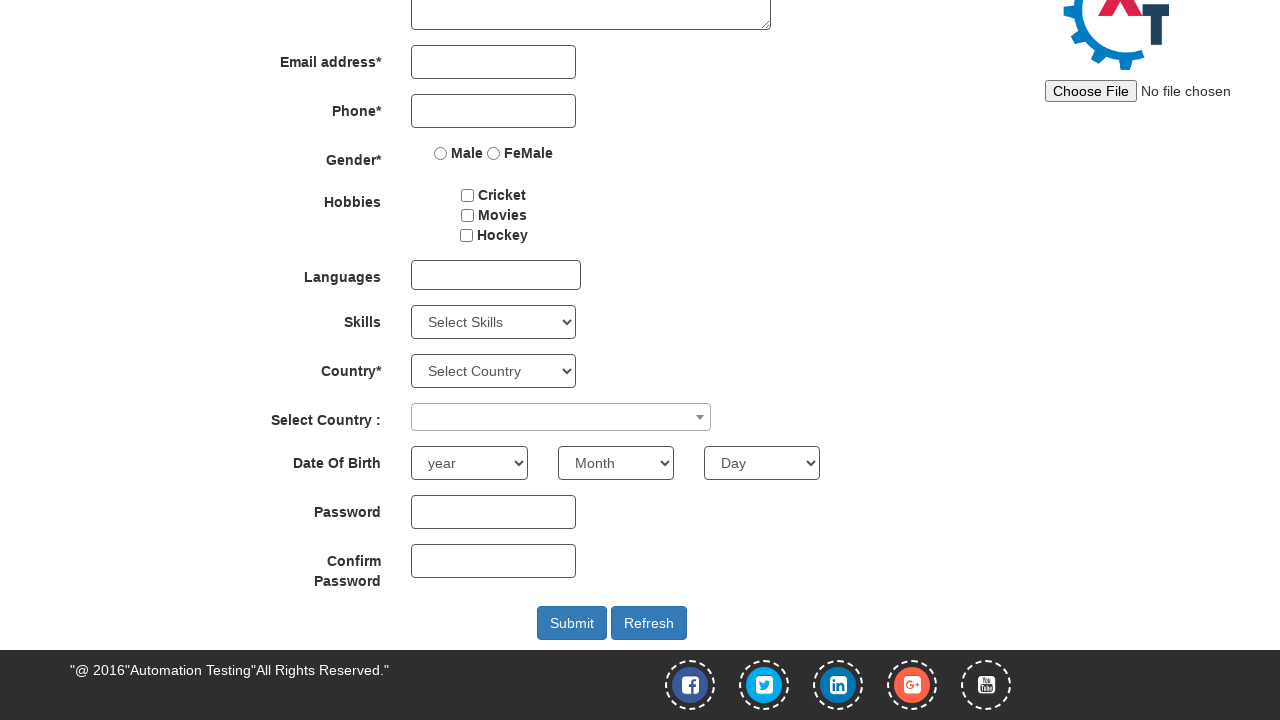